Navigates to example.com, queries for an anchor element, and clicks on it to follow the link.

Starting URL: https://example.com

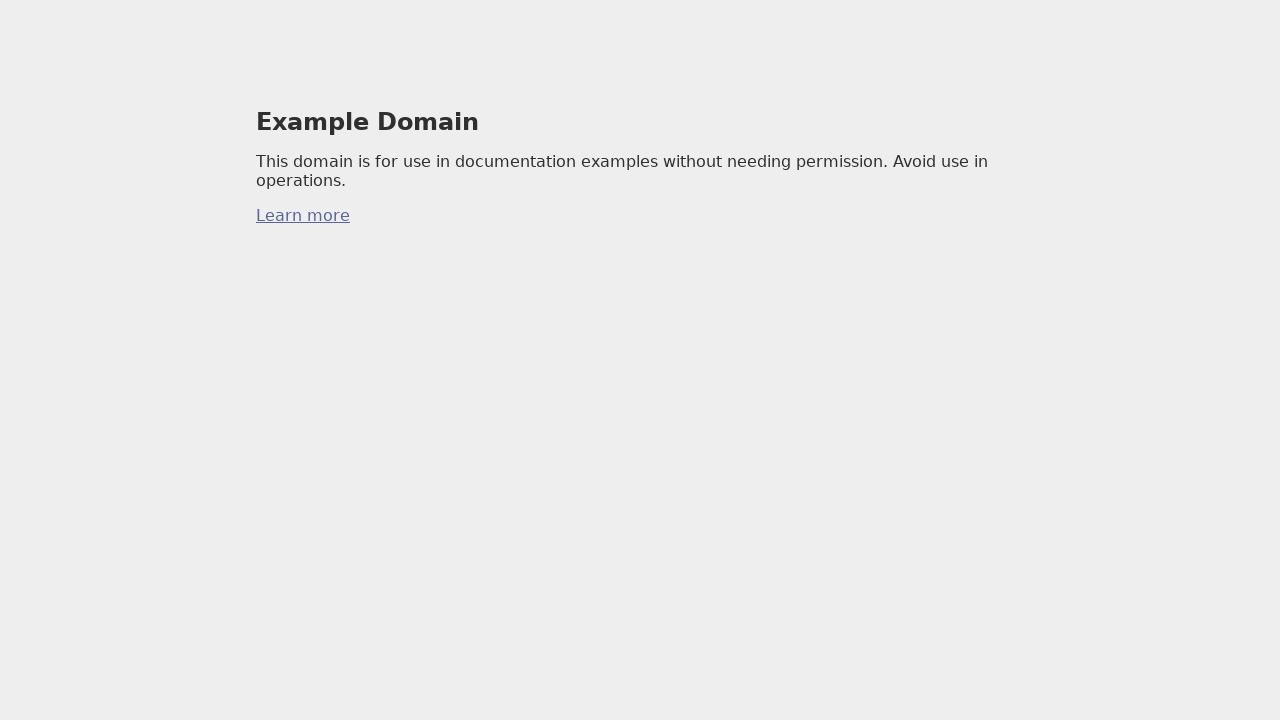

Queried for anchor element on example.com
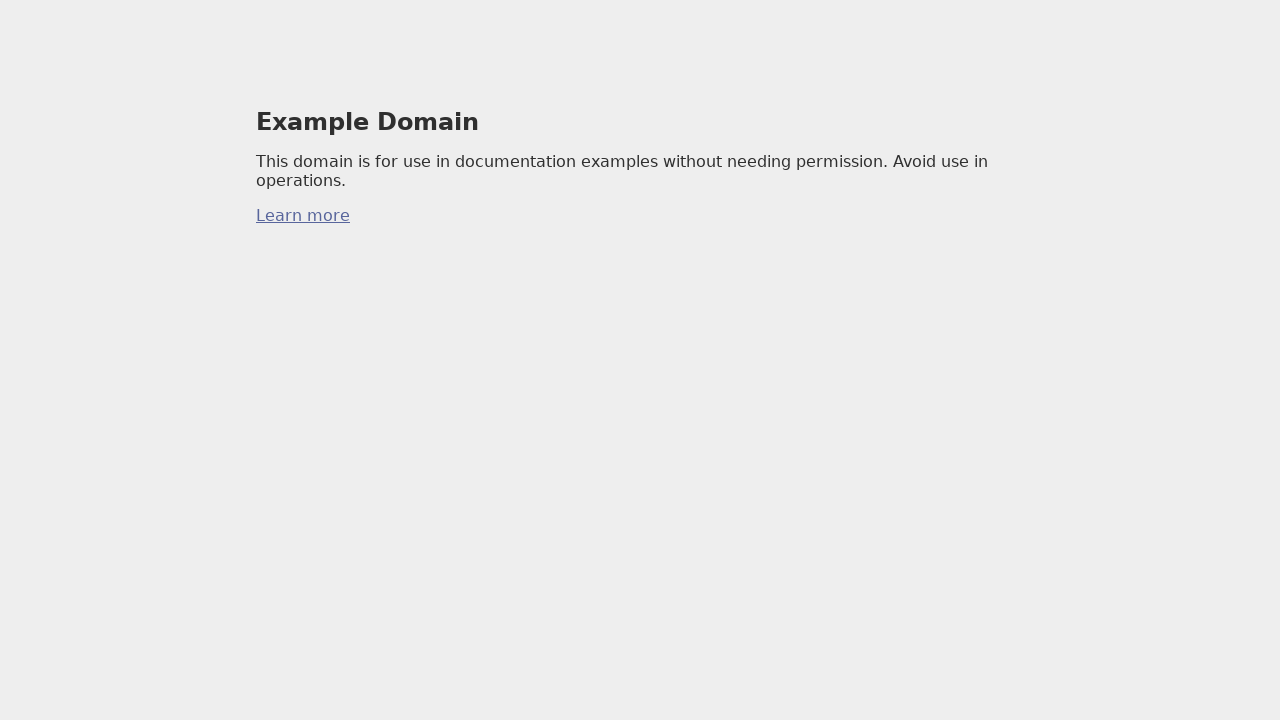

Clicked anchor element to follow link
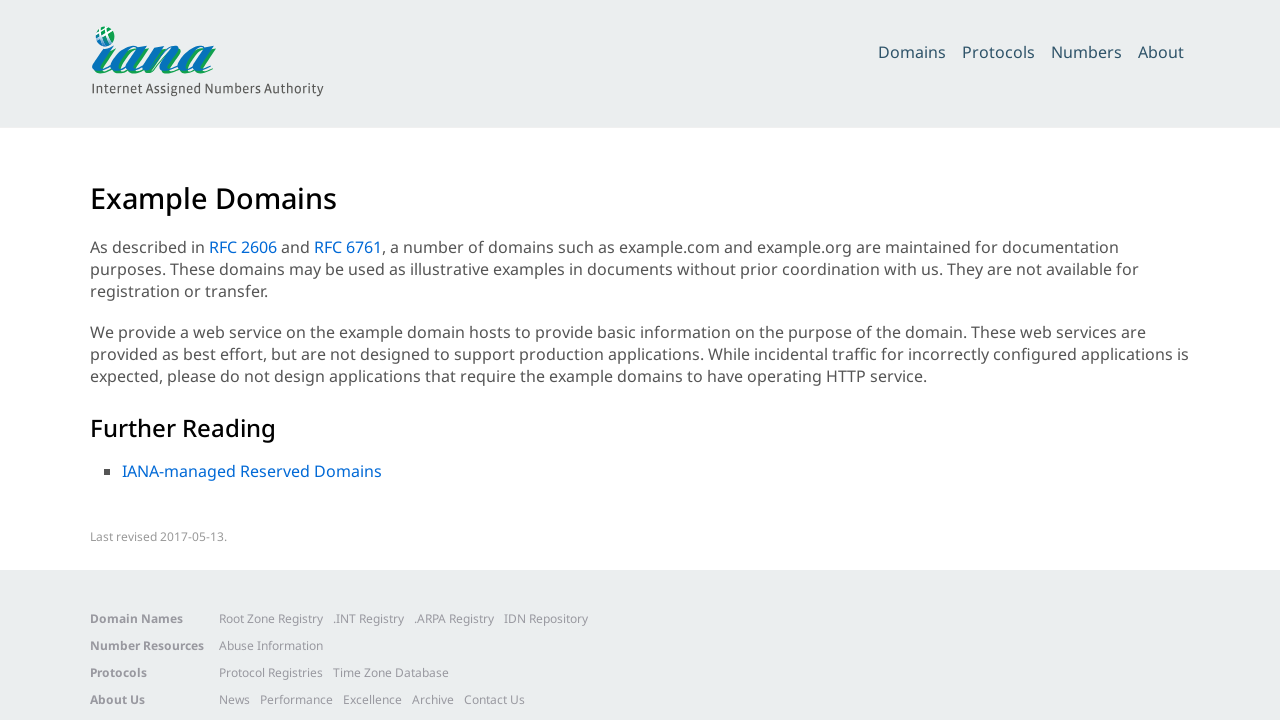

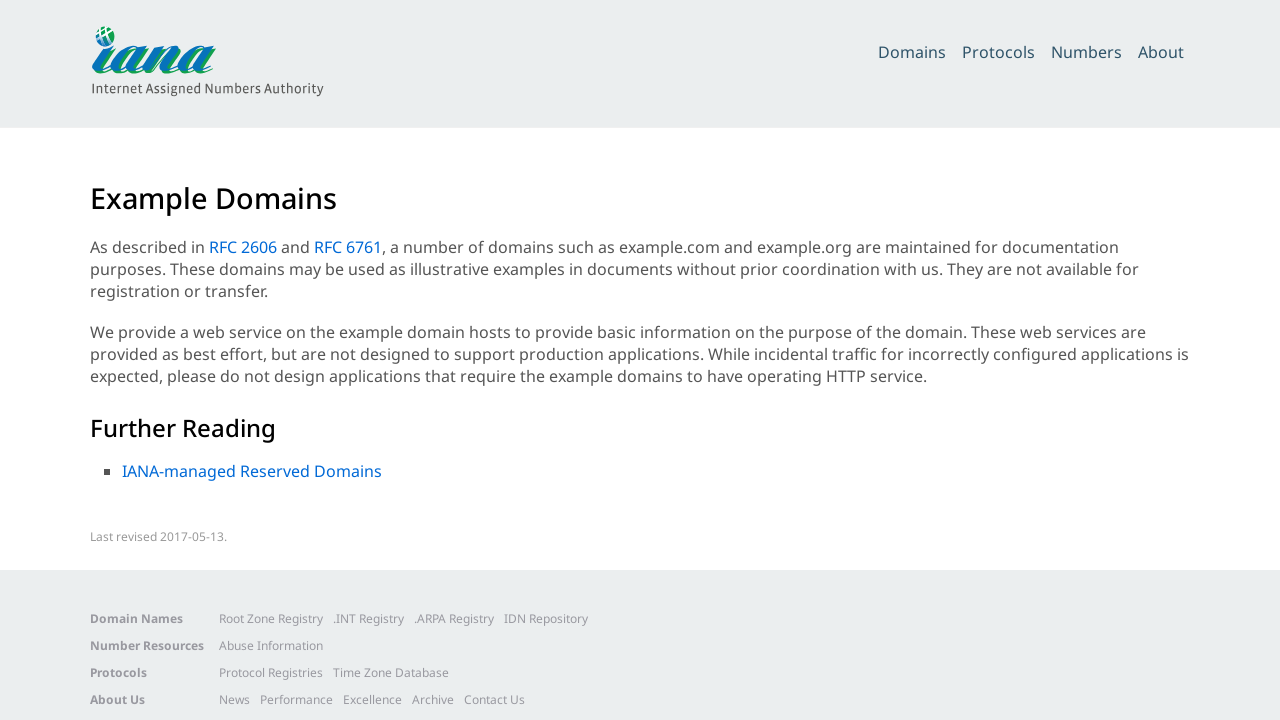